Adds specific vegetables (Brocolli, Cauliflower, Potato) to shopping cart by finding them in the product list and clicking their add to cart buttons

Starting URL: https://rahulshettyacademy.com/seleniumPractise/

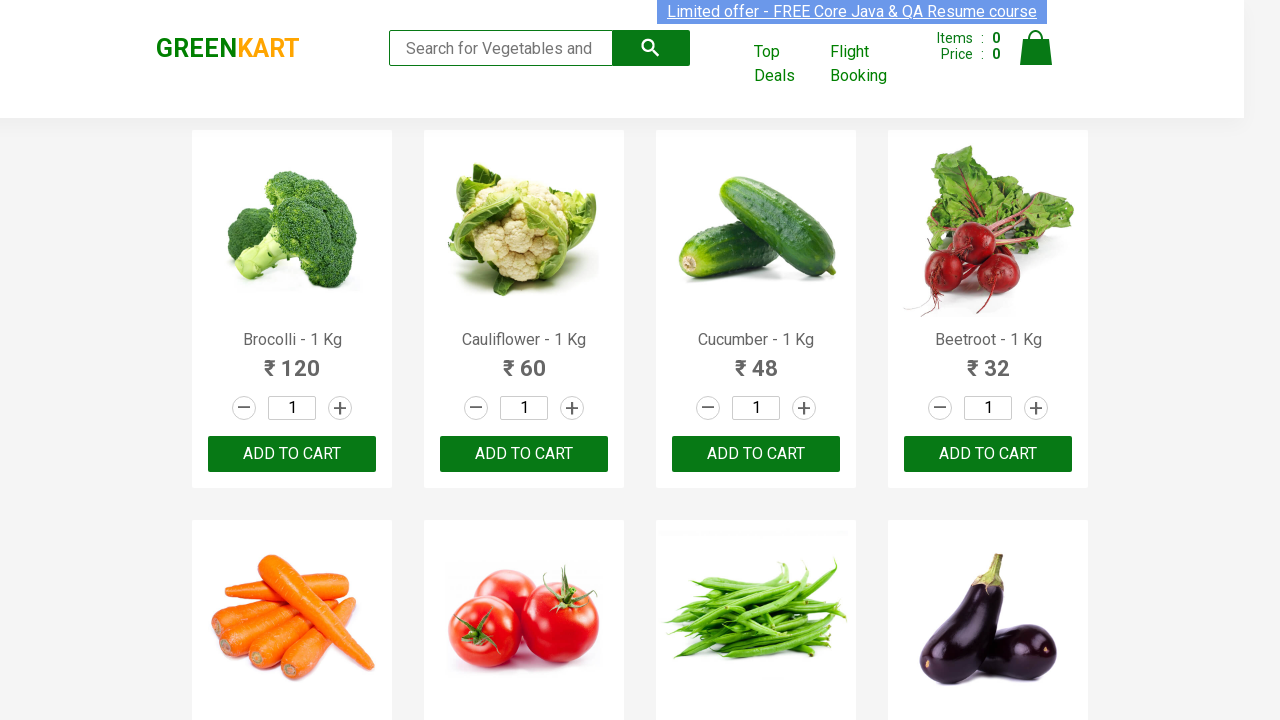

Retrieved all product names from the page
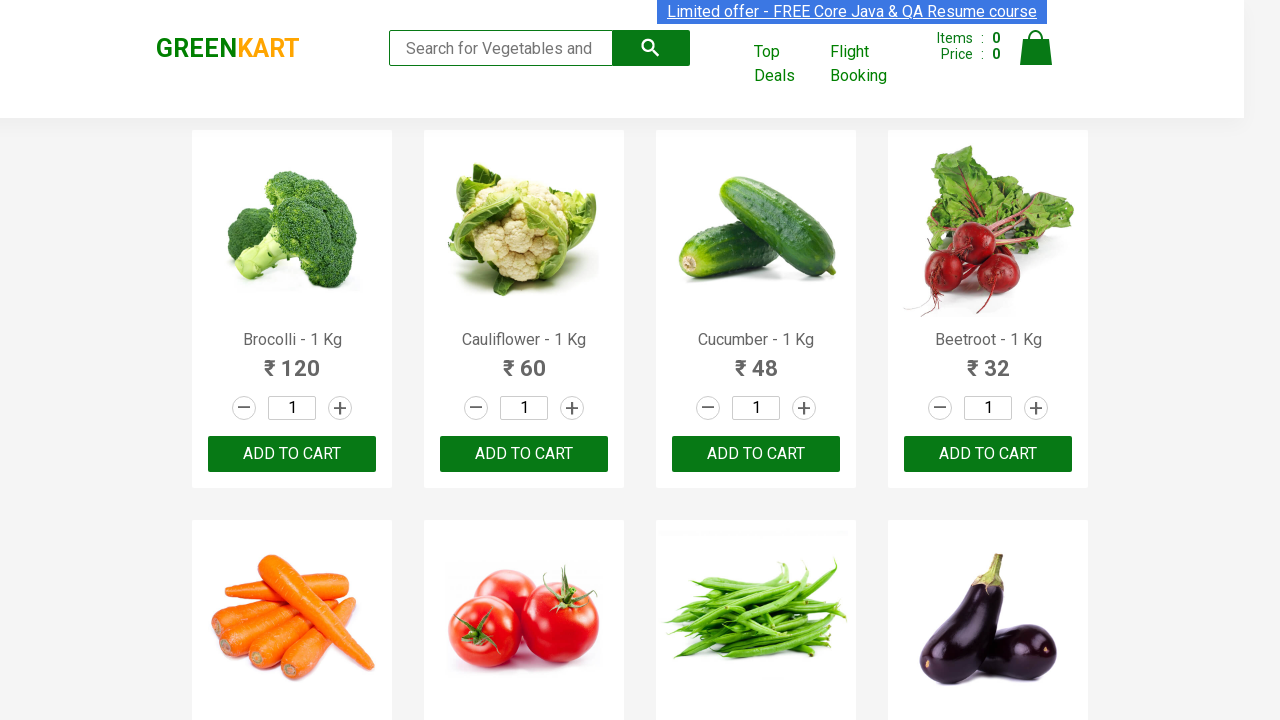

Clicked 'Add to Cart' button for Brocolli at (292, 454) on xpath=//div[@class='product-action']/button >> nth=0
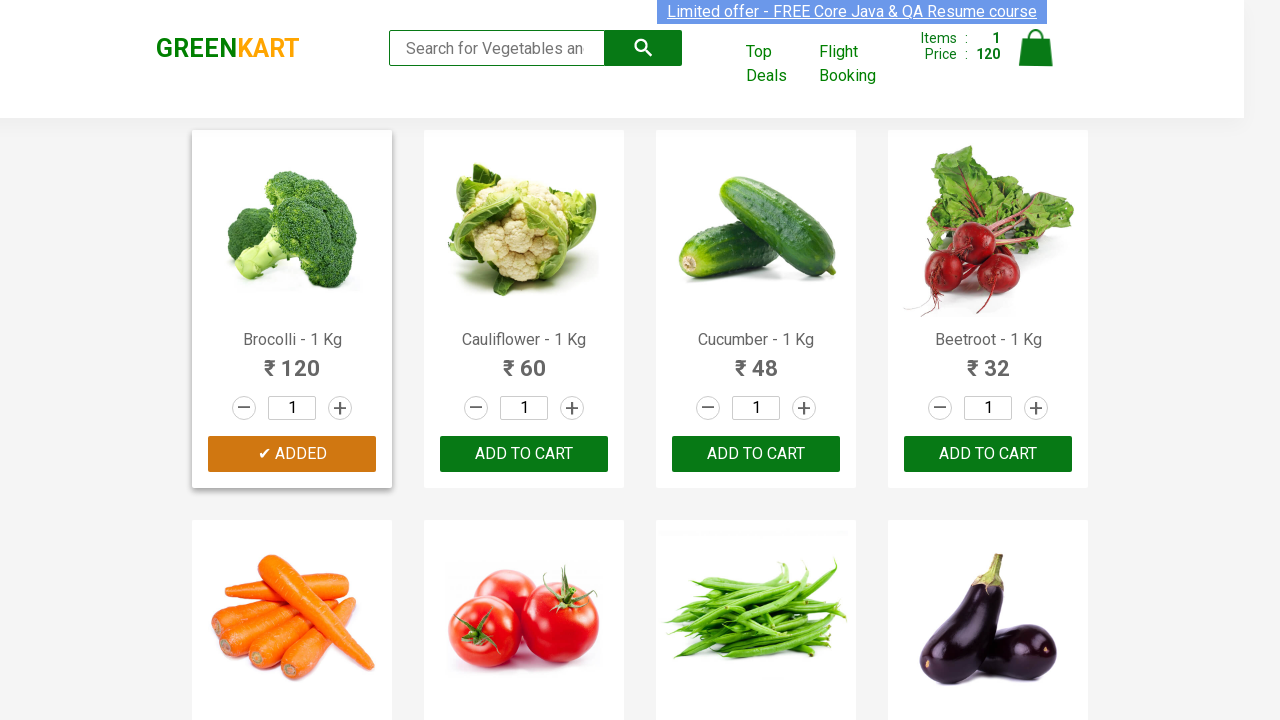

Clicked 'Add to Cart' button for Cauliflower at (524, 454) on xpath=//div[@class='product-action']/button >> nth=1
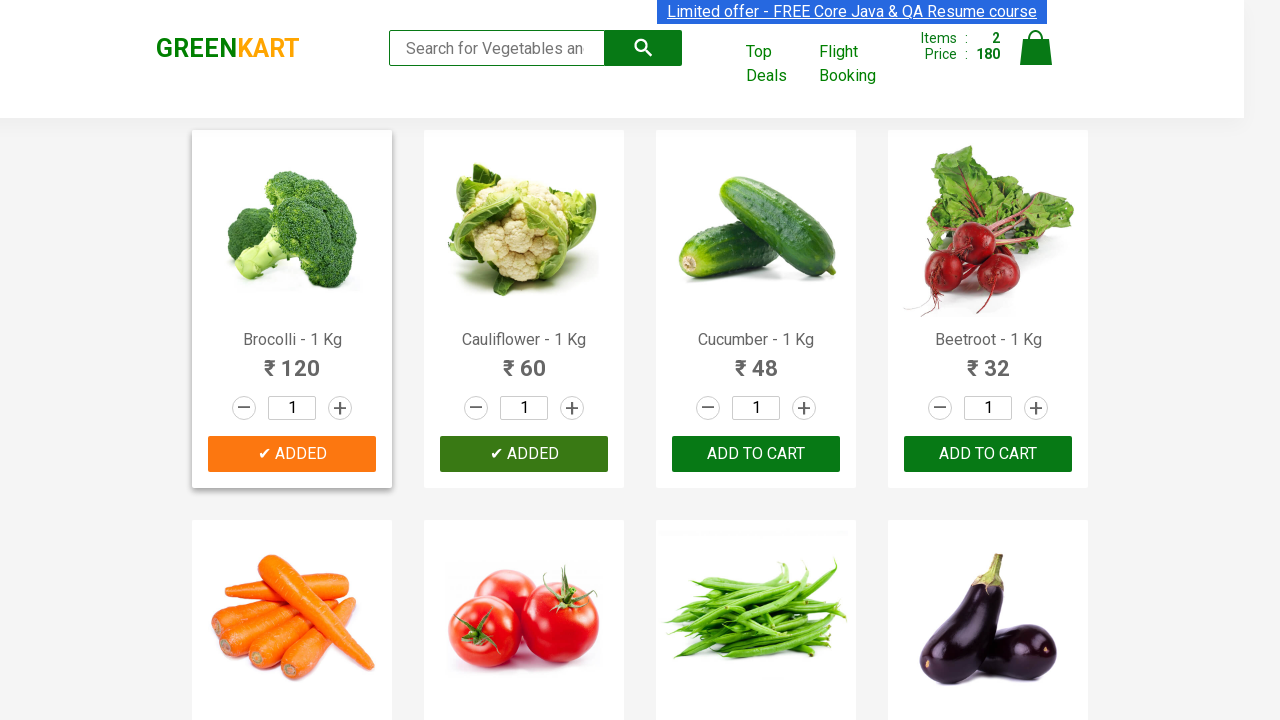

Clicked 'Add to Cart' button for Potato at (756, 360) on xpath=//div[@class='product-action']/button >> nth=10
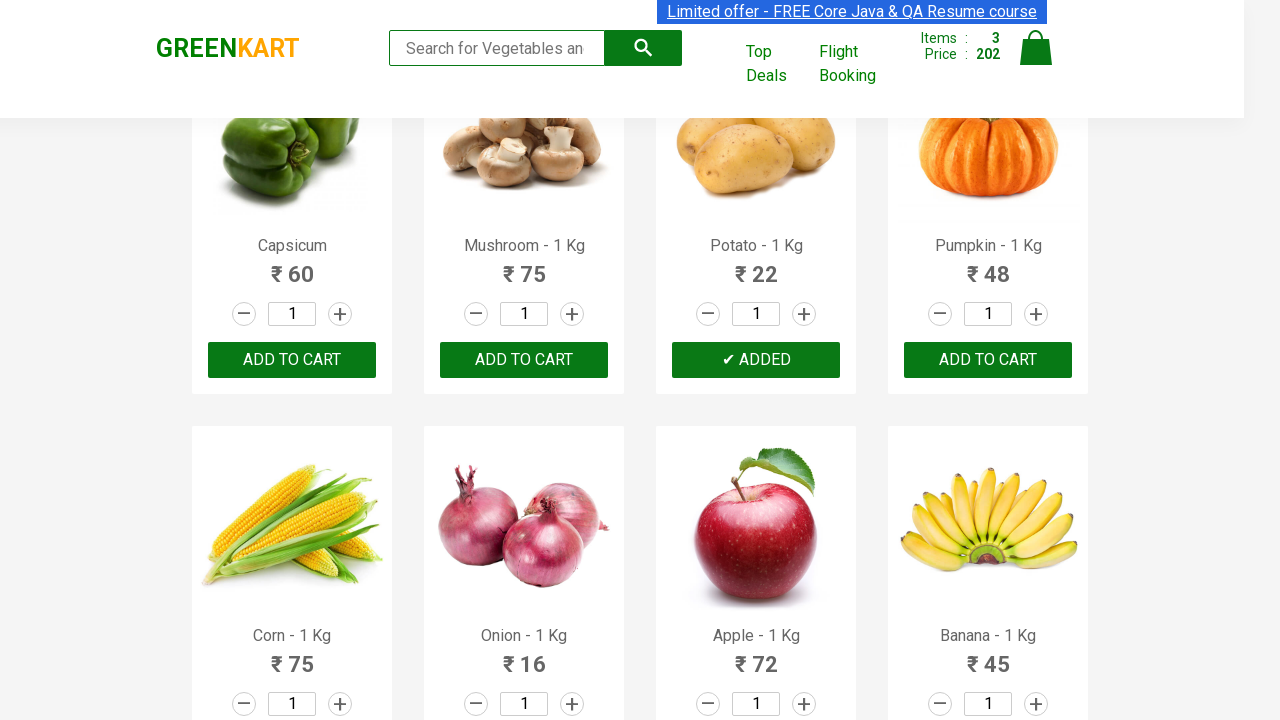

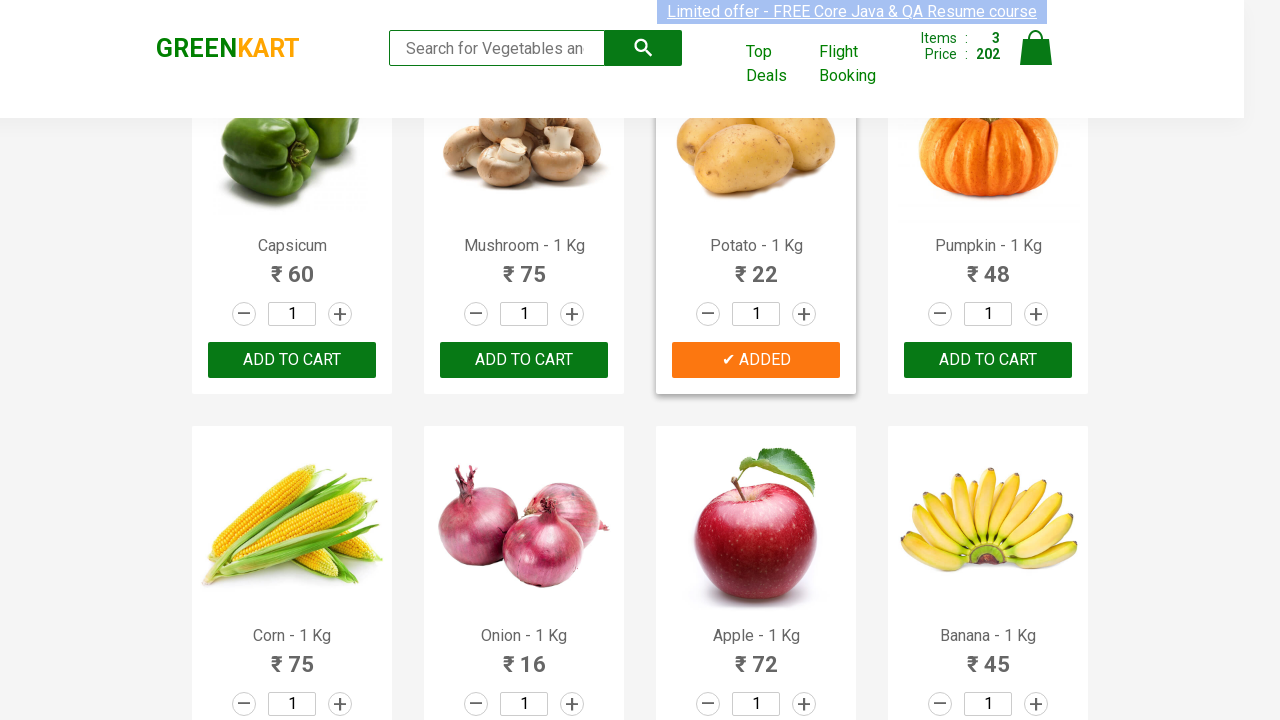